Tests typing uppercase 'H' using keyboard actions followed by 'ello' to form 'Hello' in an input box

Starting URL: https://techglobal-training.com/frontend

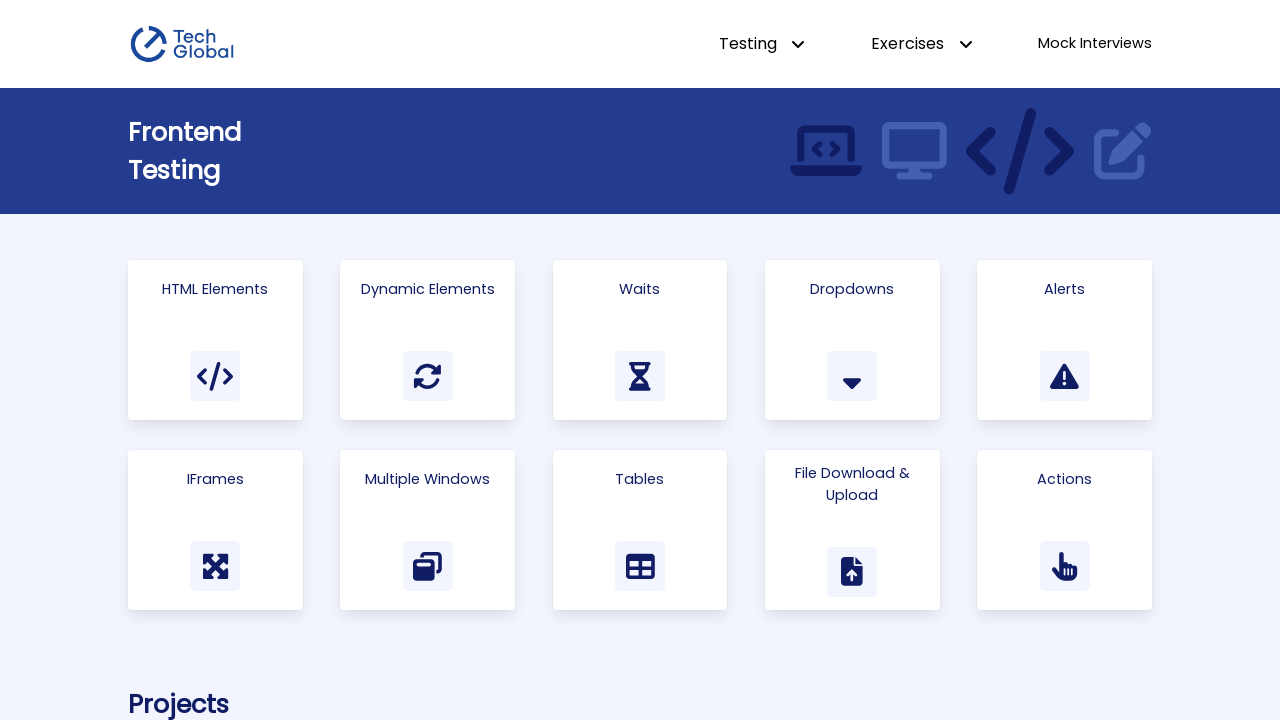

Navigated to https://techglobal-training.com/frontend
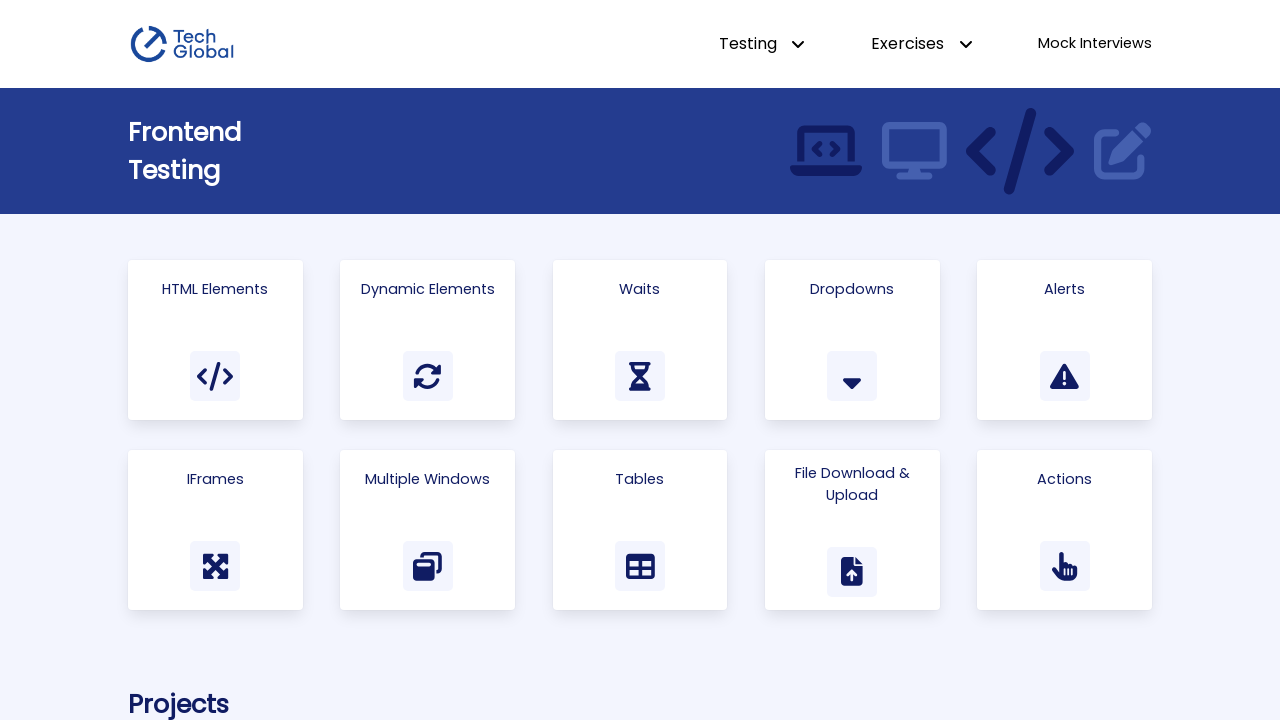

Clicked on the 'Actions' card at (1065, 479) on text=Actions
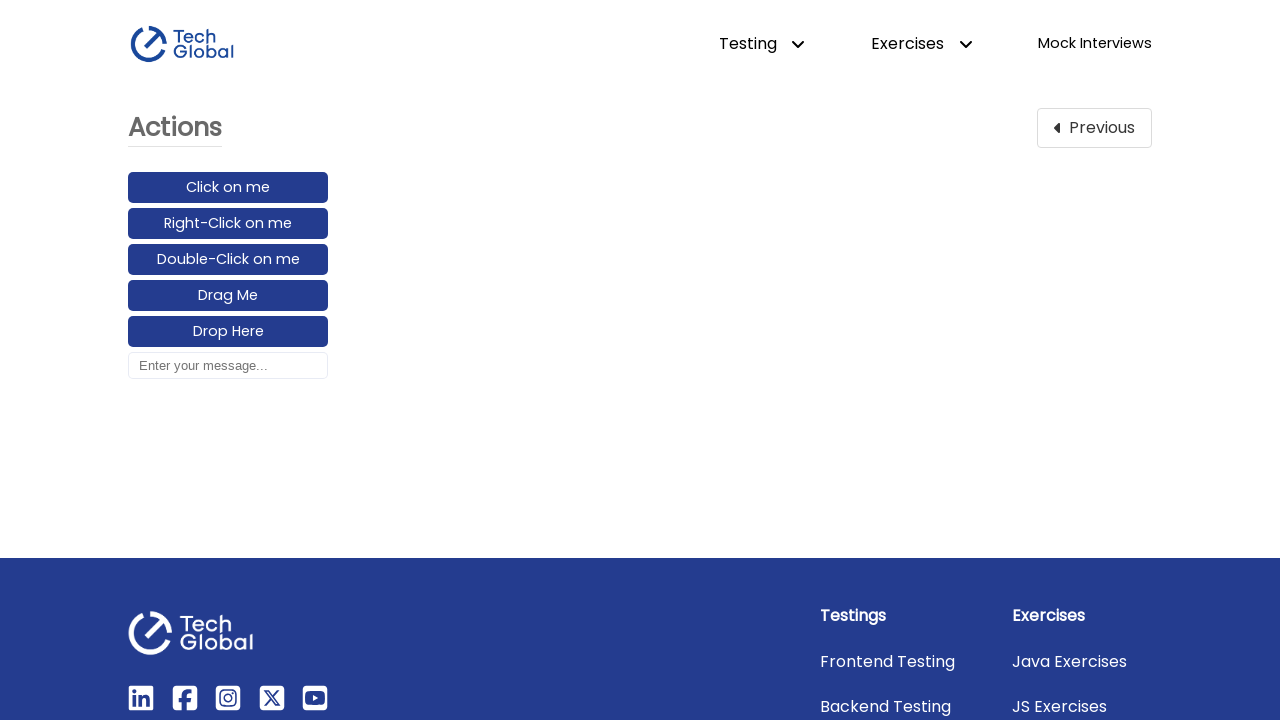

Focused on the input box on #input_box
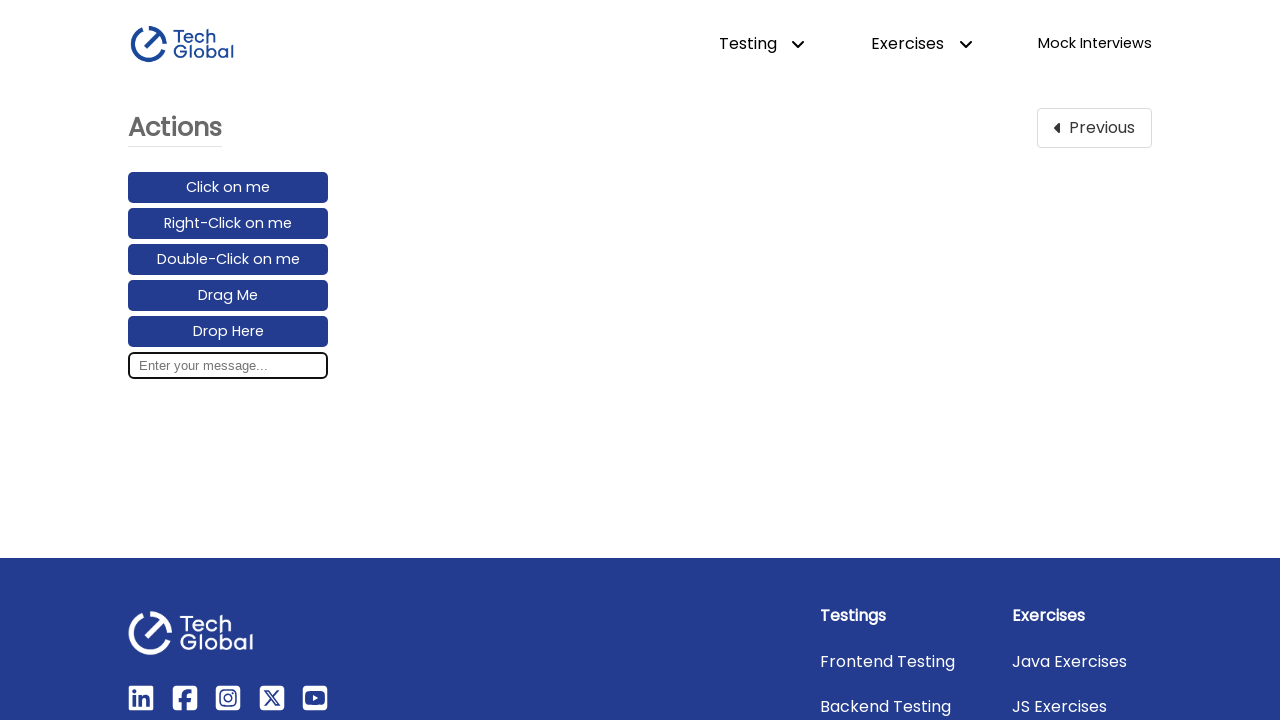

Pressed Shift+KeyH to type uppercase 'H'
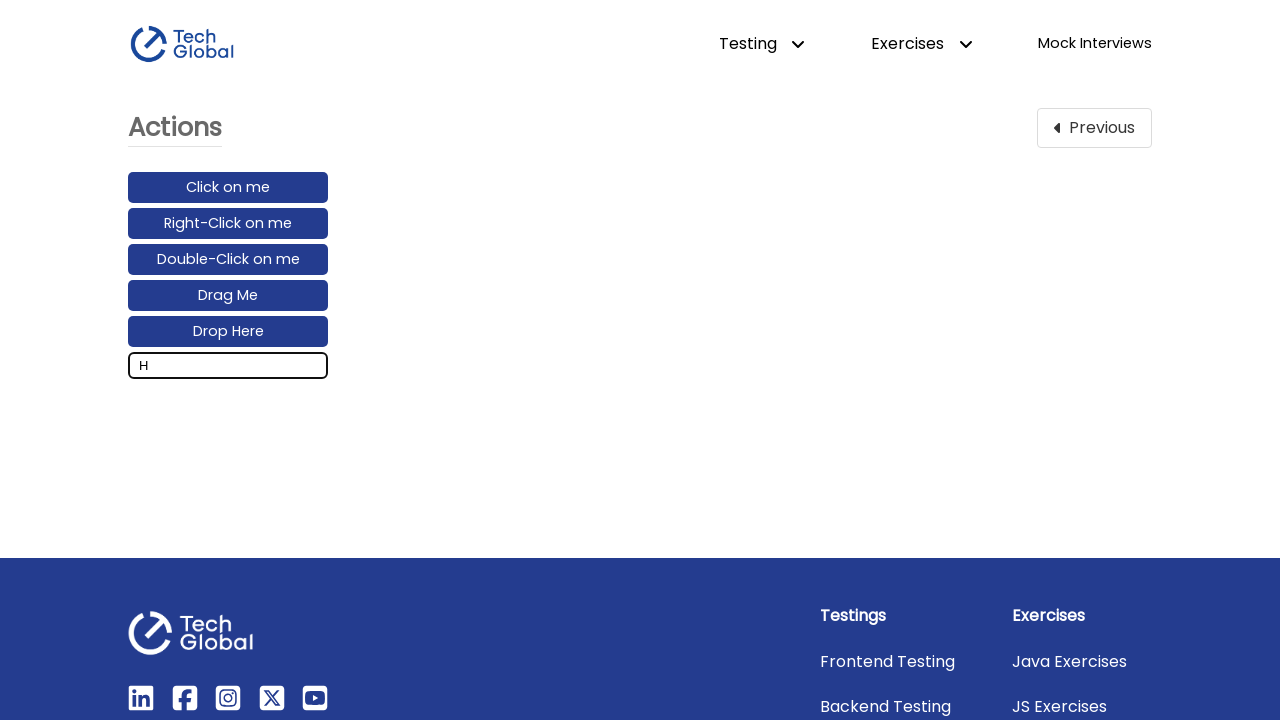

Typed 'ello' to complete 'Hello'
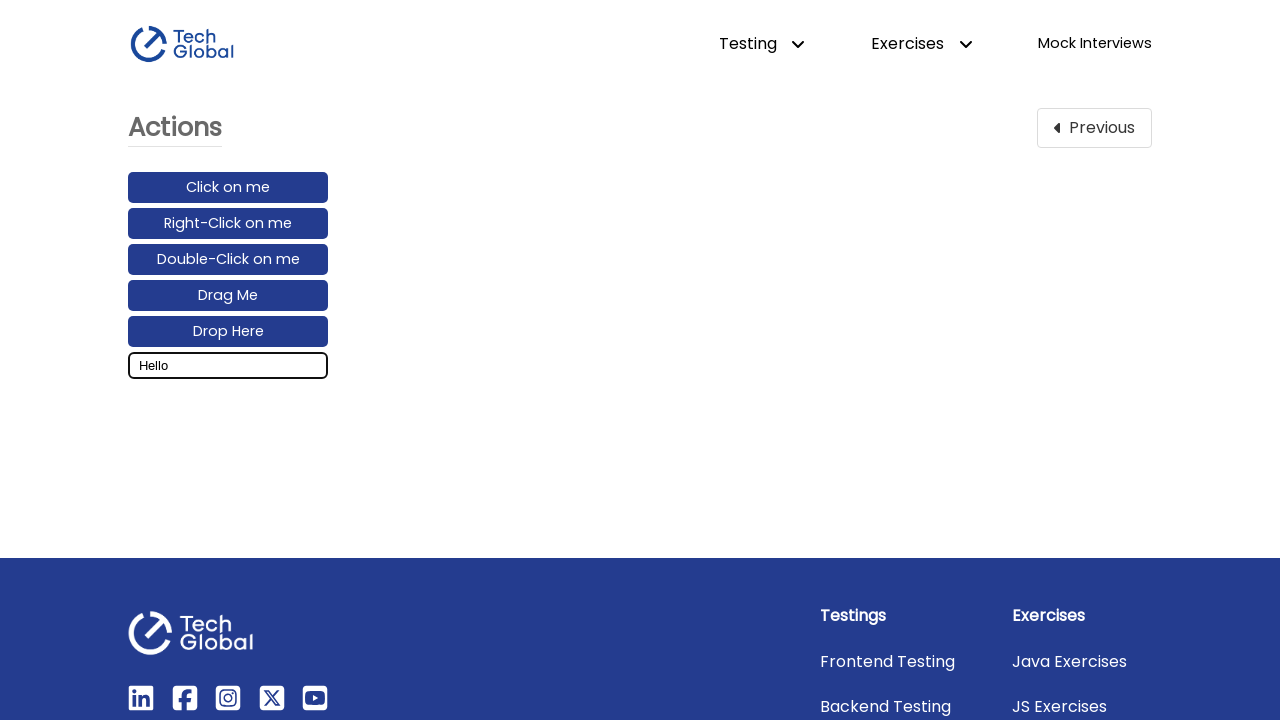

Validated that the input box contains 'Hello'
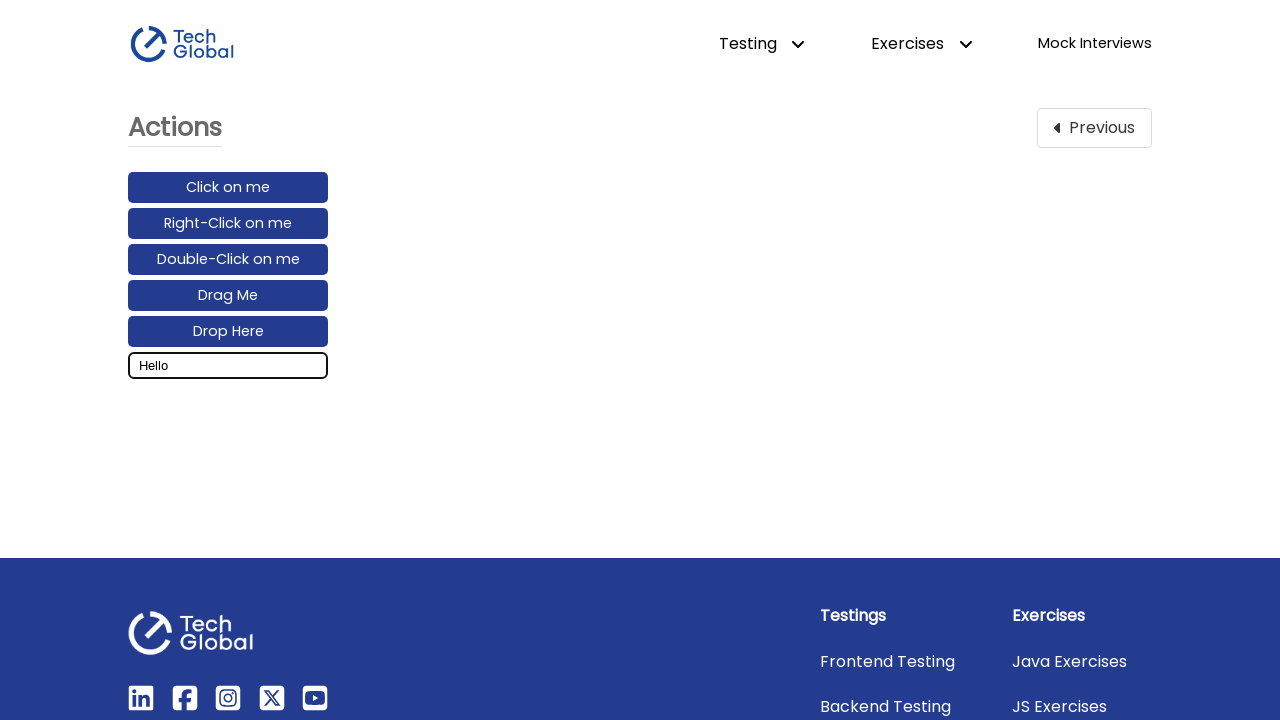

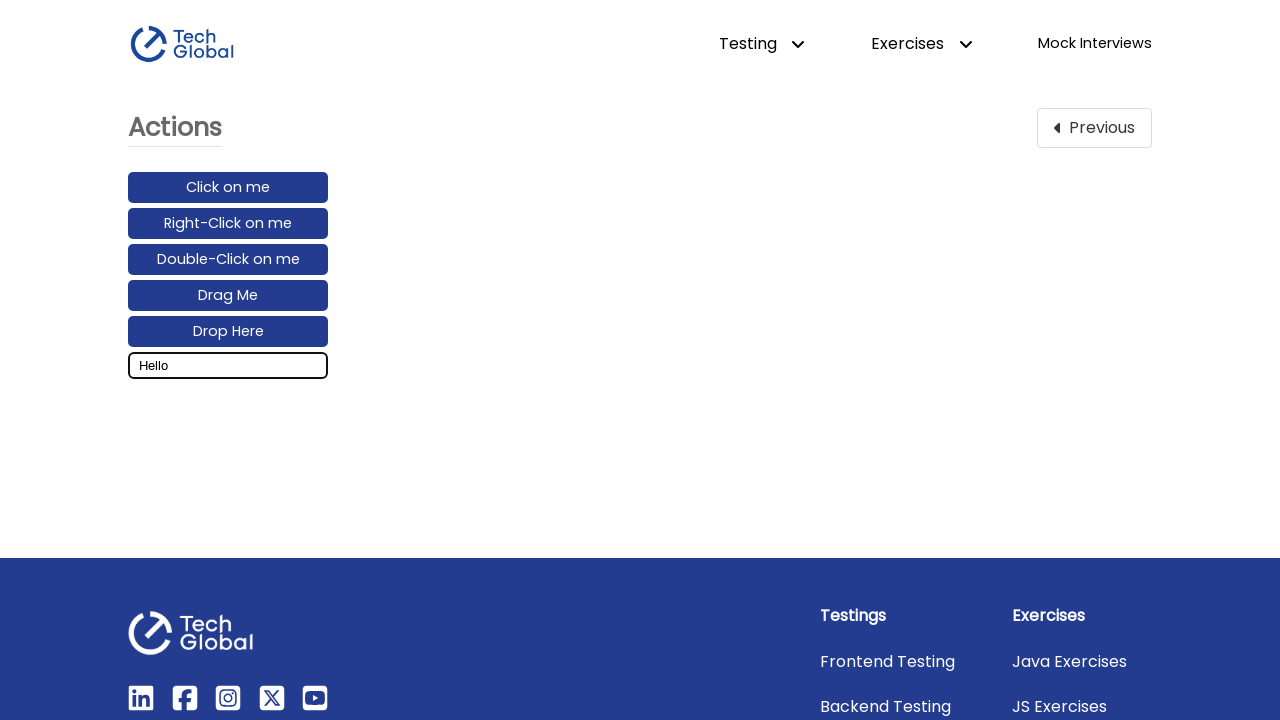